Tests jQuery UI drag and drop functionality by dragging an element and dropping it onto a target element within an iframe

Starting URL: https://jqueryui.com/droppable/

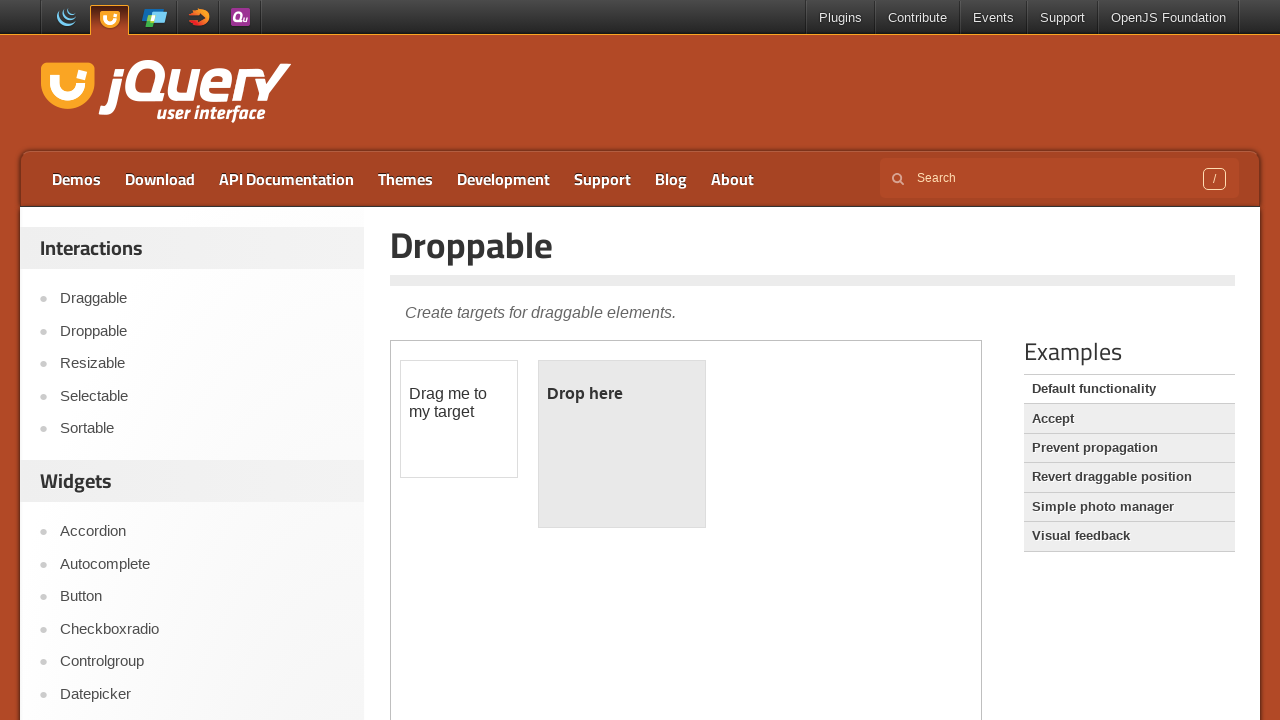

Located the demo iframe containing drag and drop elements
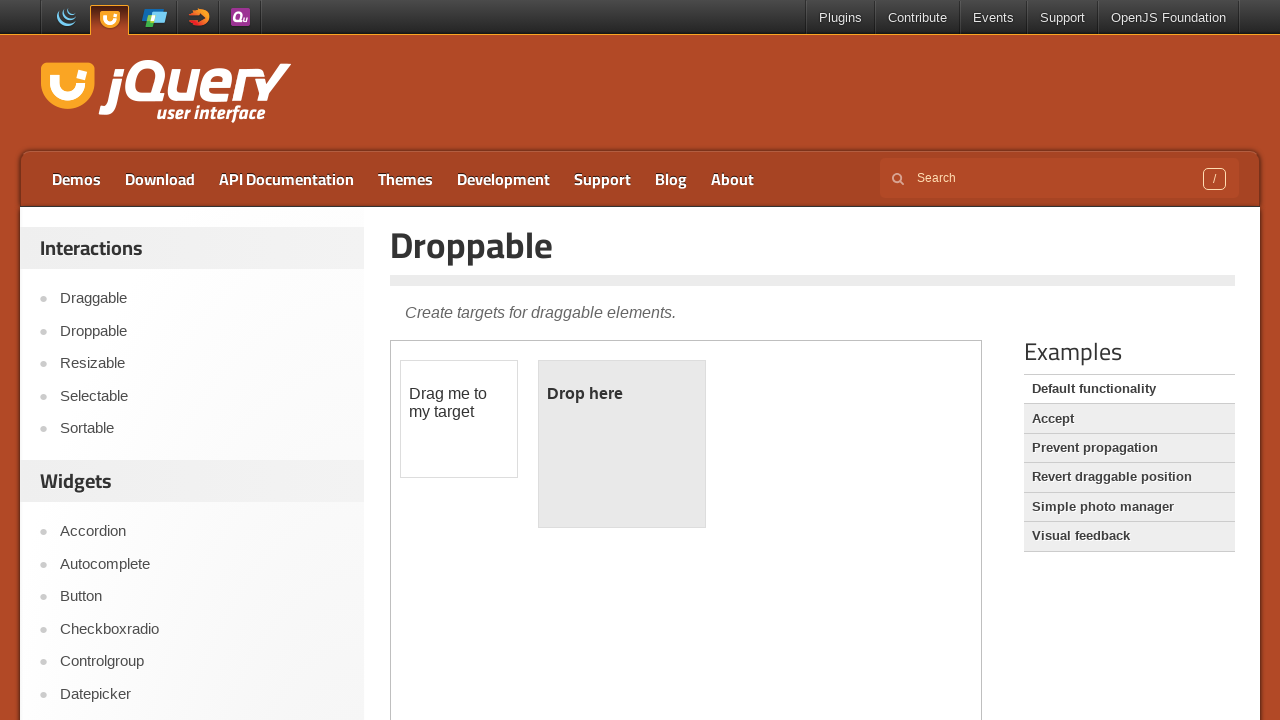

Located the draggable element with id 'draggable'
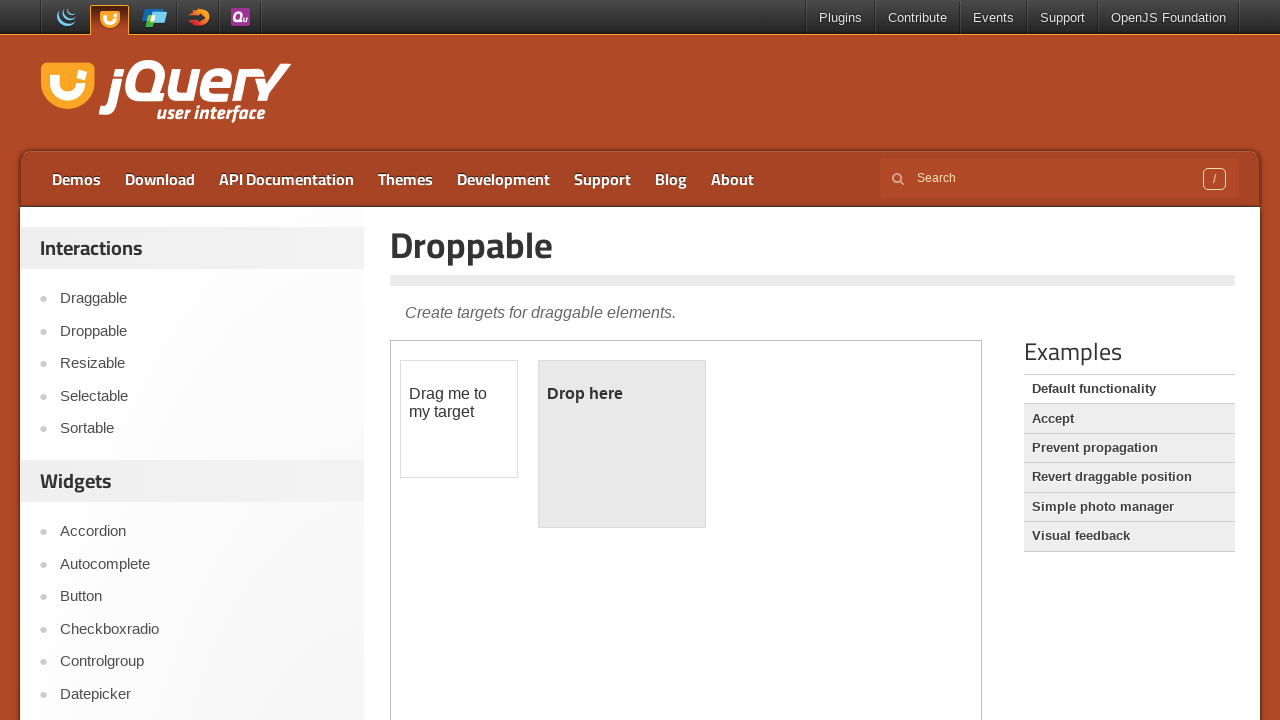

Located the droppable target element with id 'droppable'
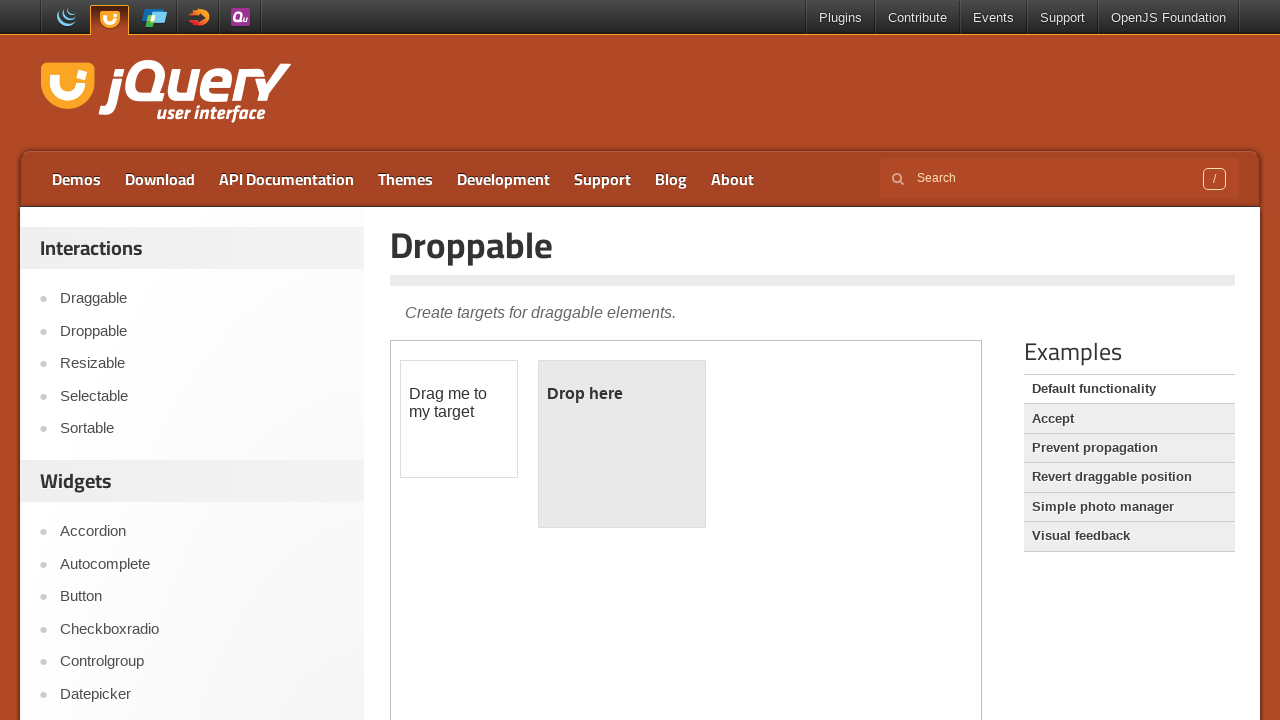

Dragged the draggable element onto the droppable target element at (622, 444)
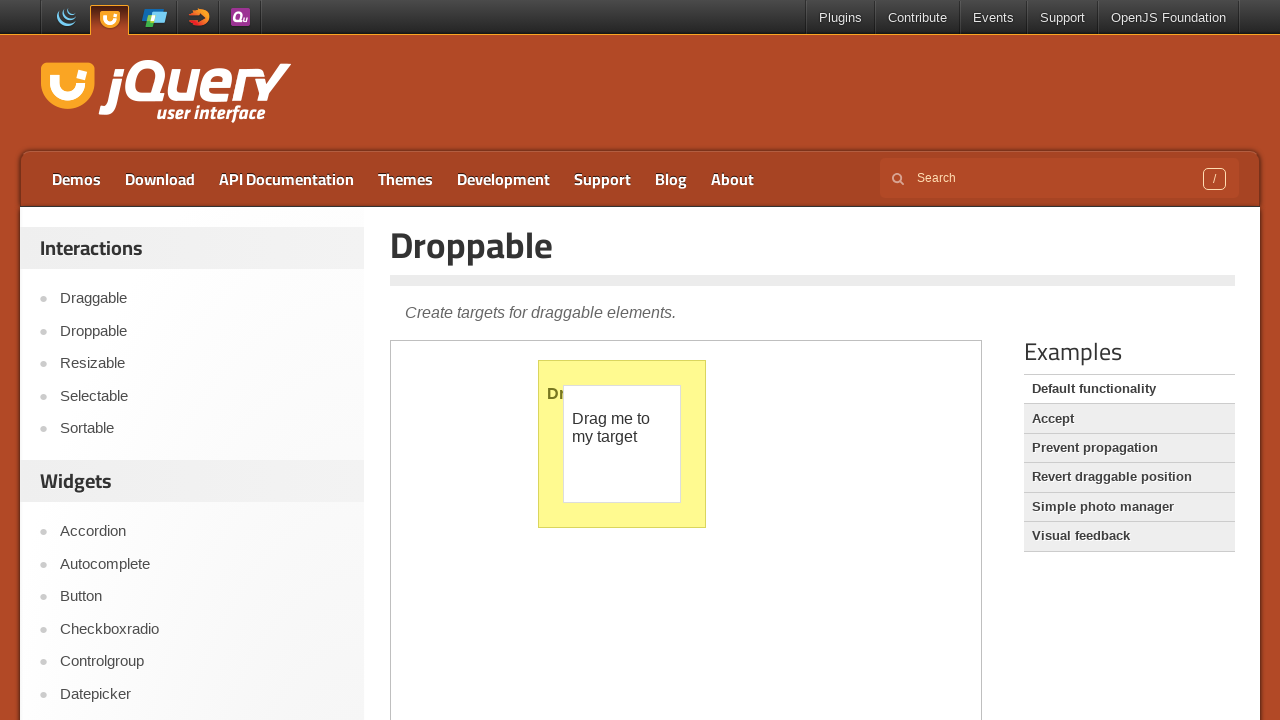

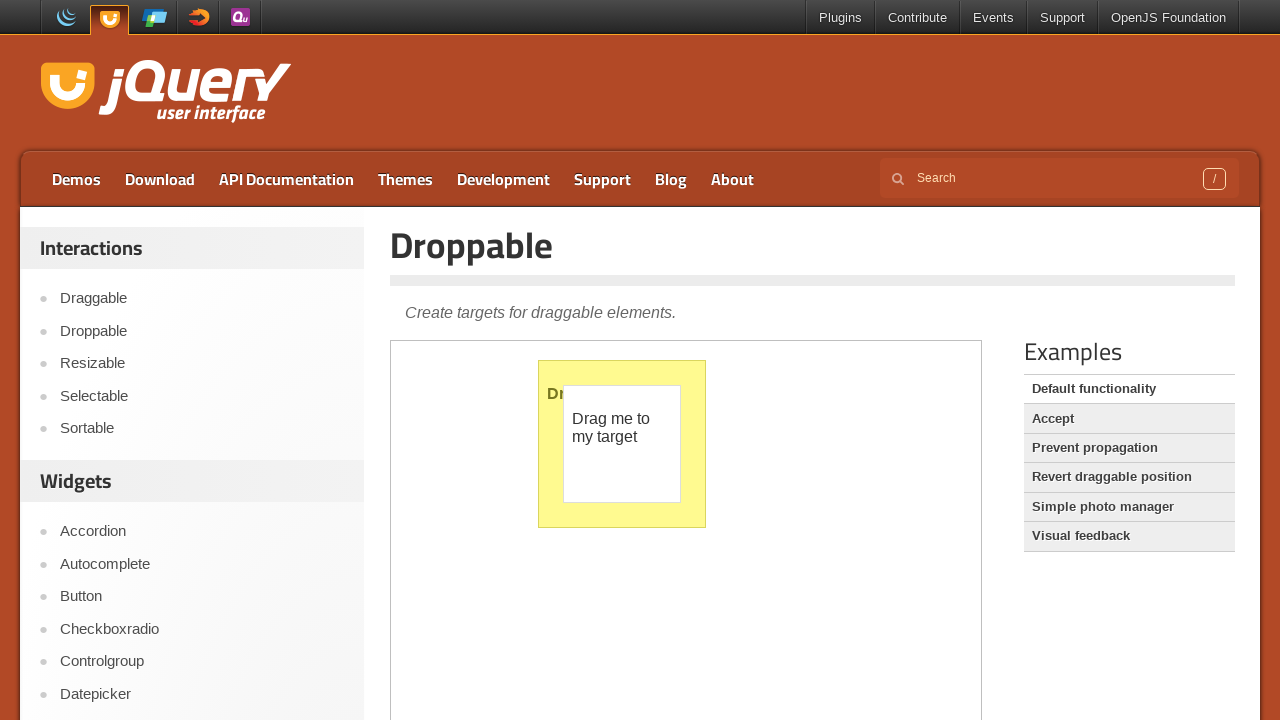